Tests a calculator application by entering two numbers, clicking the go button, and waiting for the result to appear

Starting URL: https://juliemr.github.io/protractor-demo/

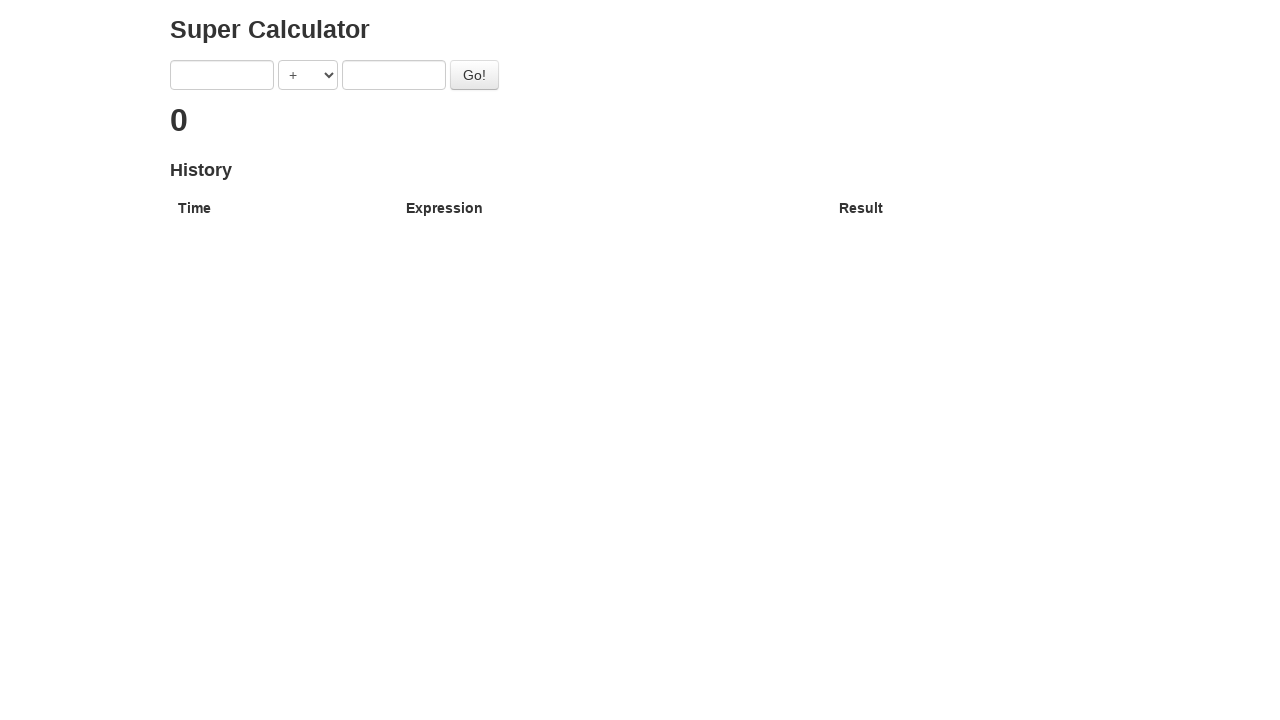

Entered first number '12' into calculator on input[ng-model='first']
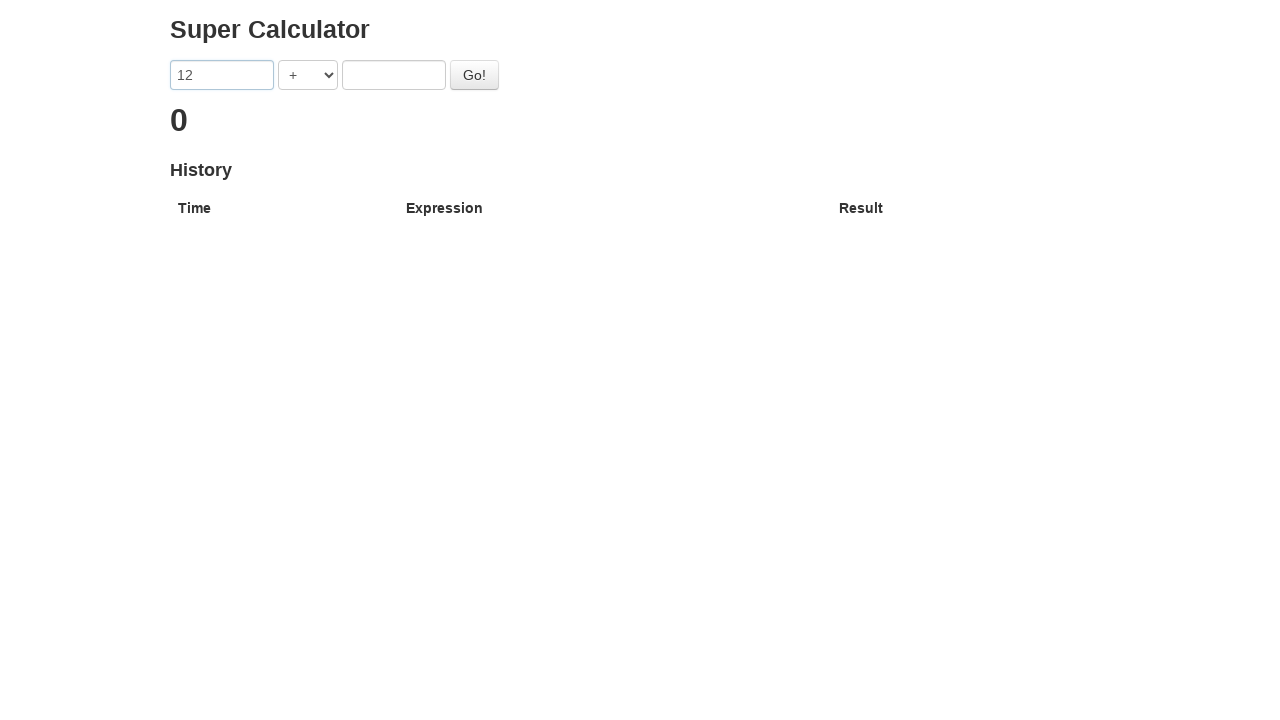

Entered second number '14' into calculator on input[ng-model='second']
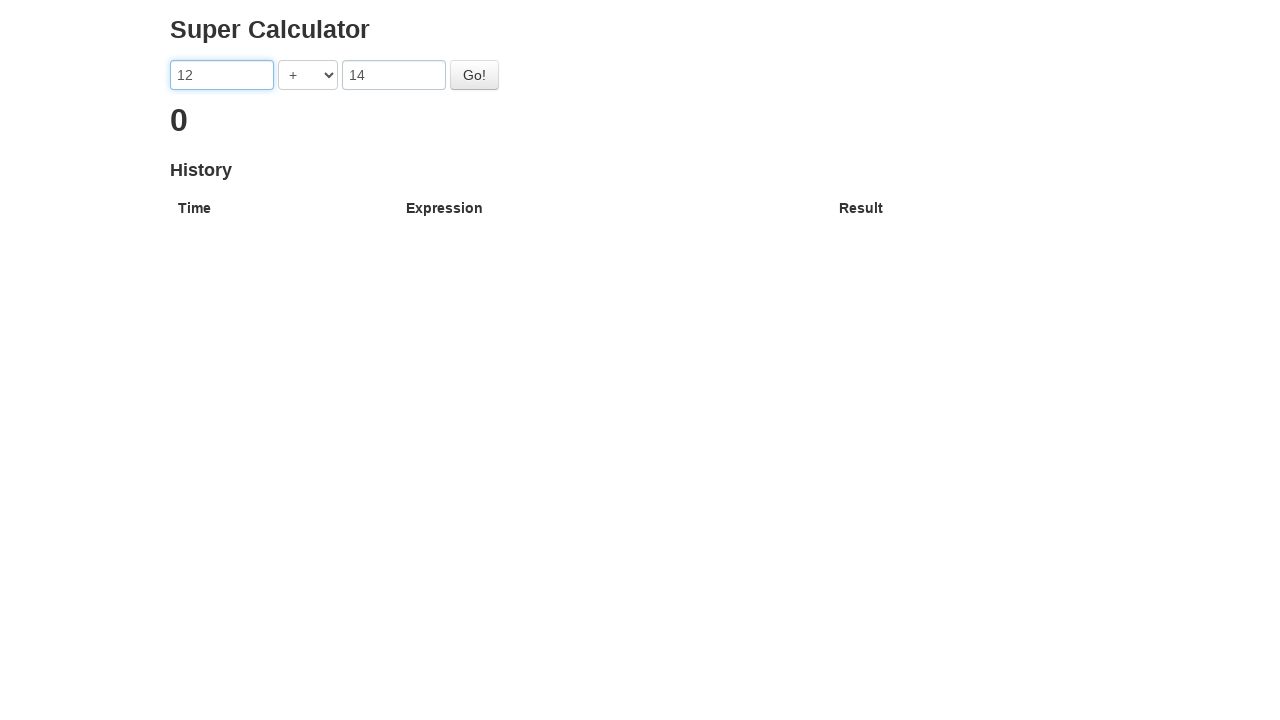

Clicked the go button to calculate the sum at (474, 75) on #gobutton
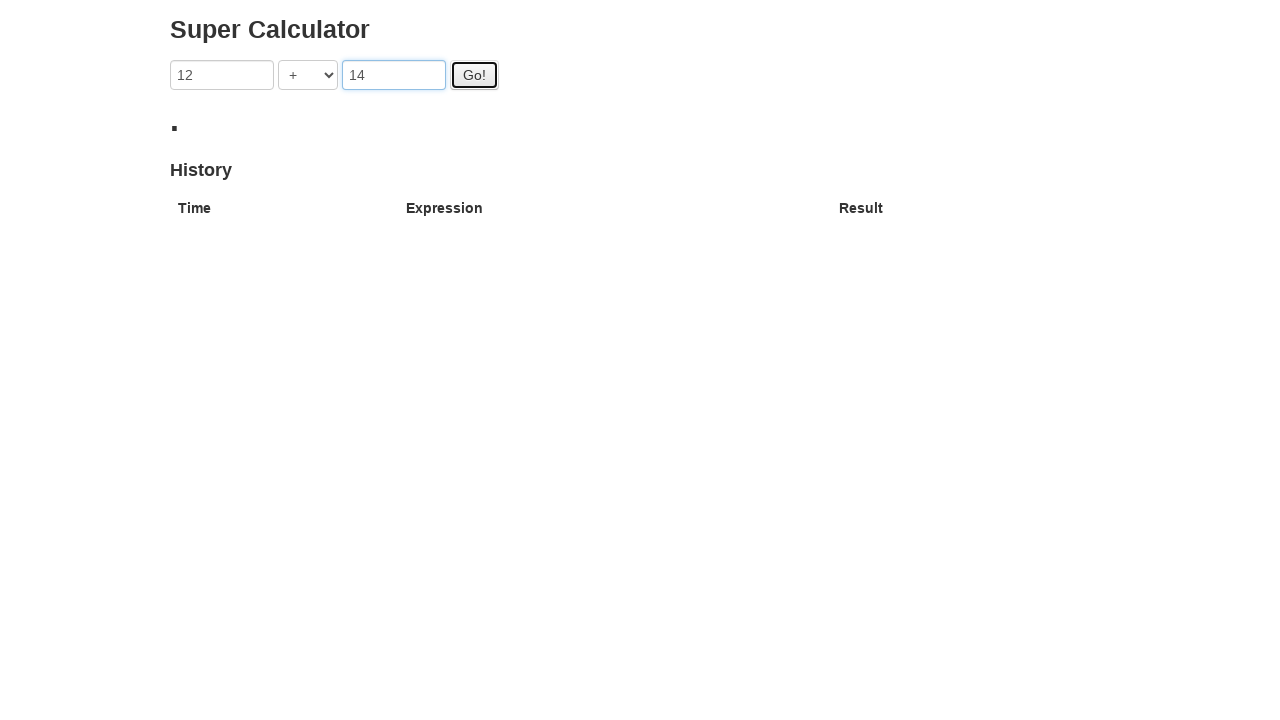

Result '26' appeared on the screen
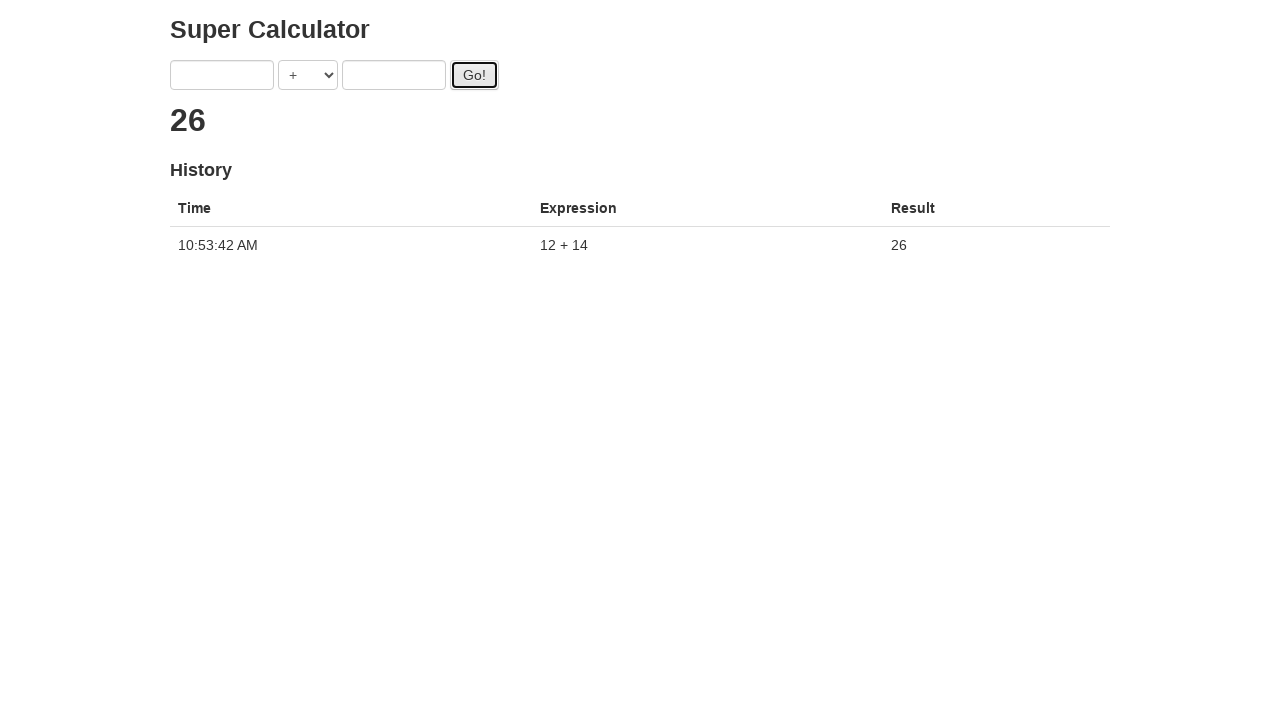

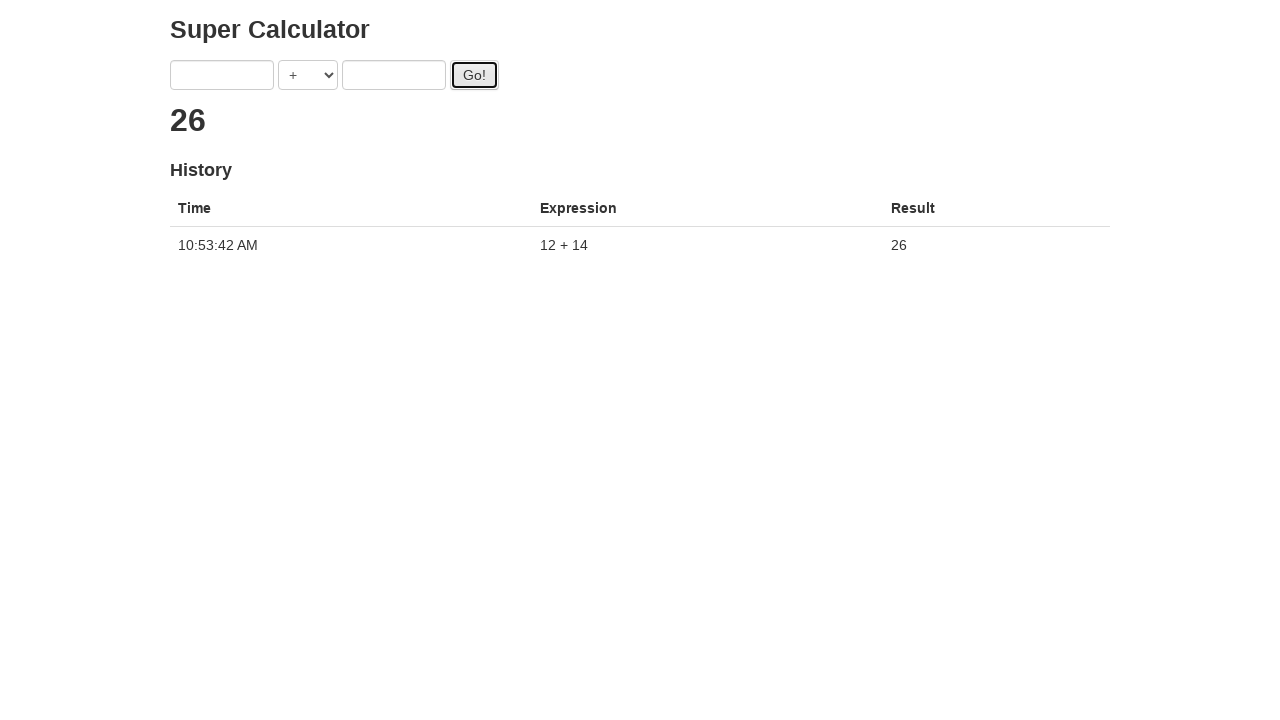